Tests country dropdown selection functionality by scrolling to the dropdown element, iterating through options, and selecting "Canada" from the list.

Starting URL: https://testautomationpractice.blogspot.com/

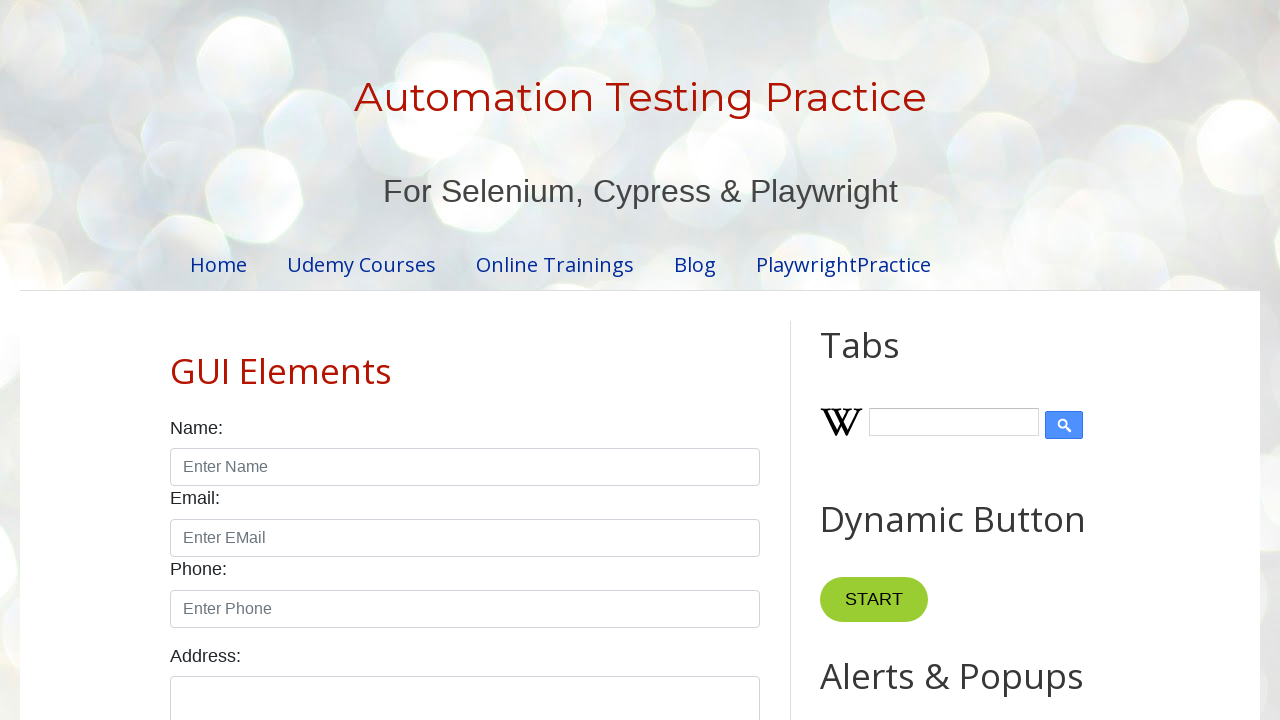

Scrolled down the page by 100 pixels
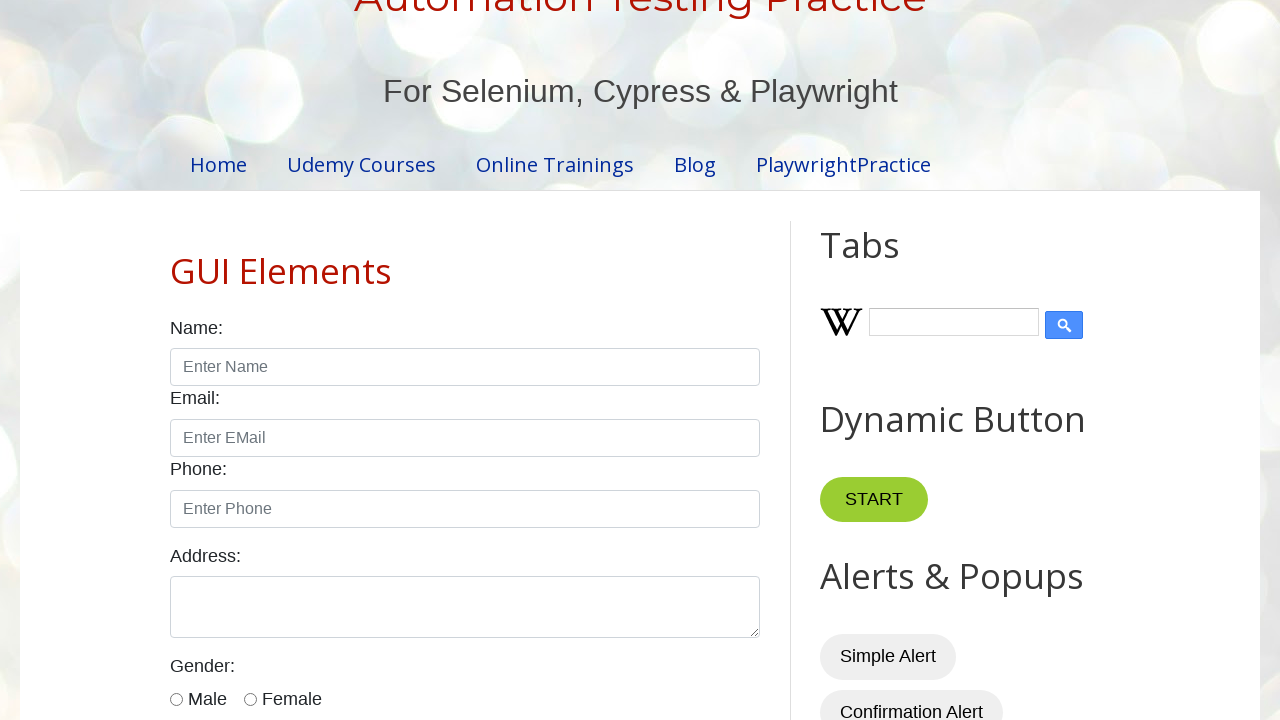

Reloaded the page
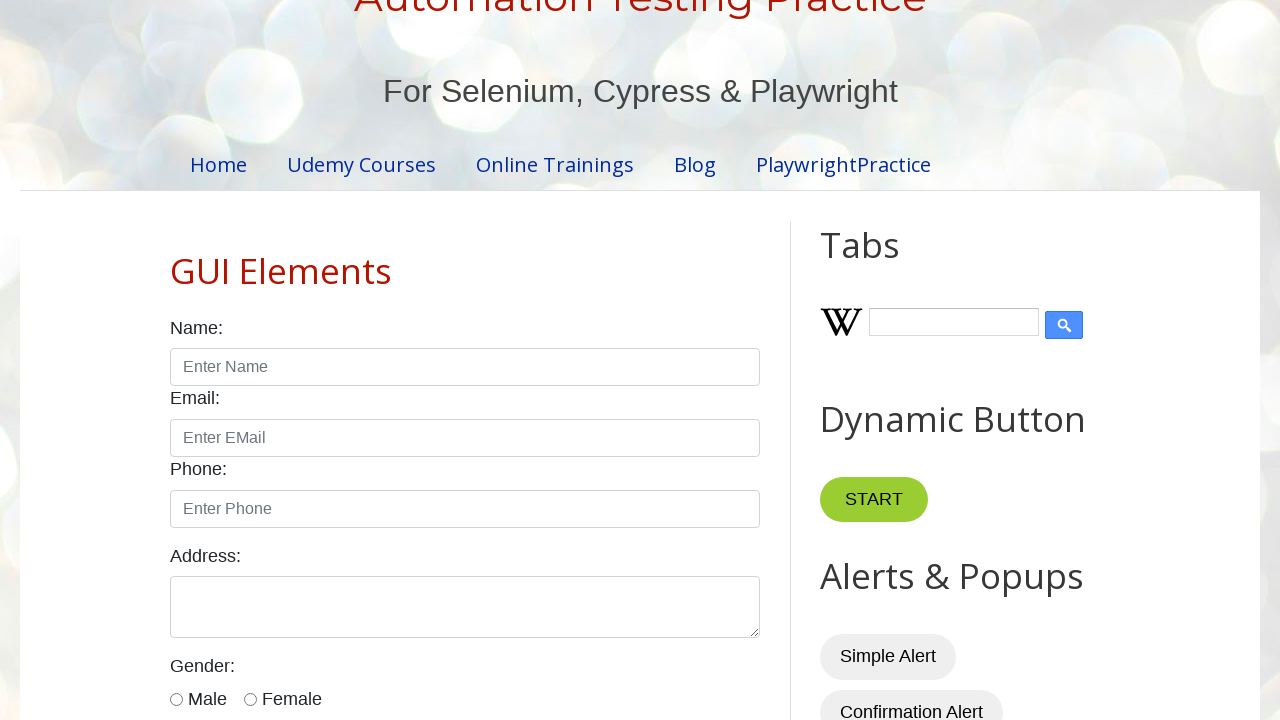

Located country dropdown element
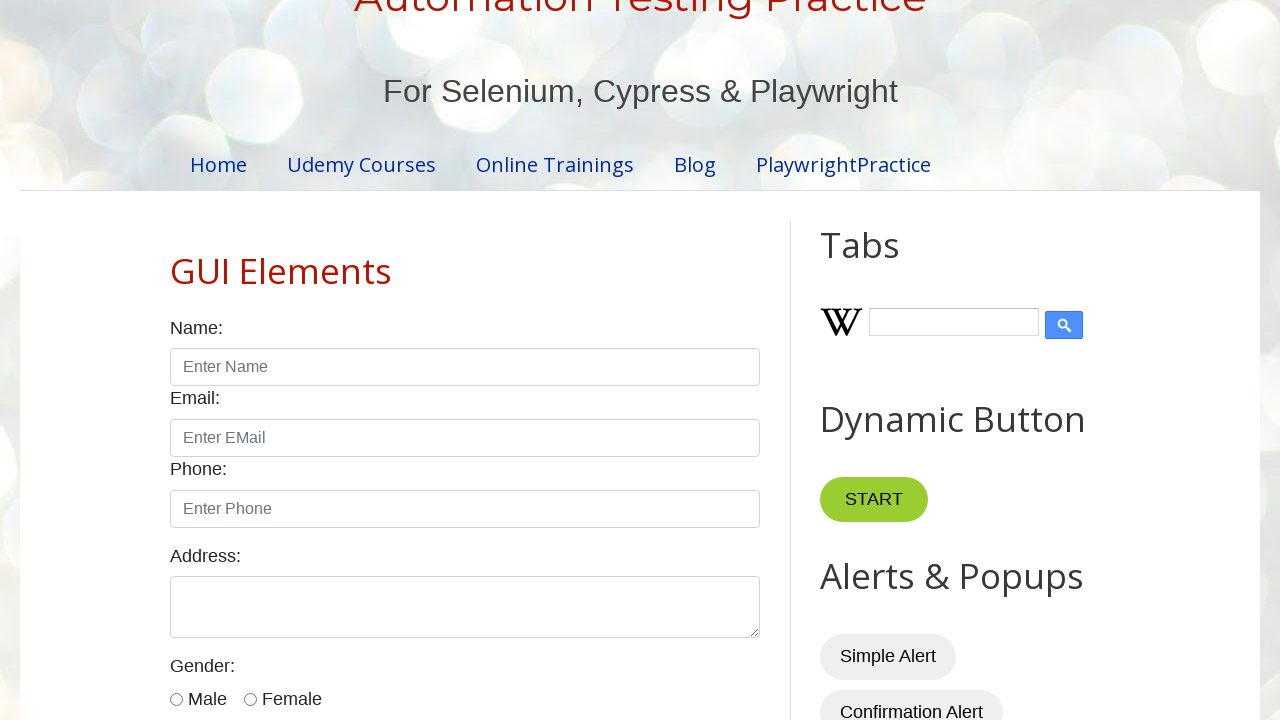

Country dropdown became visible
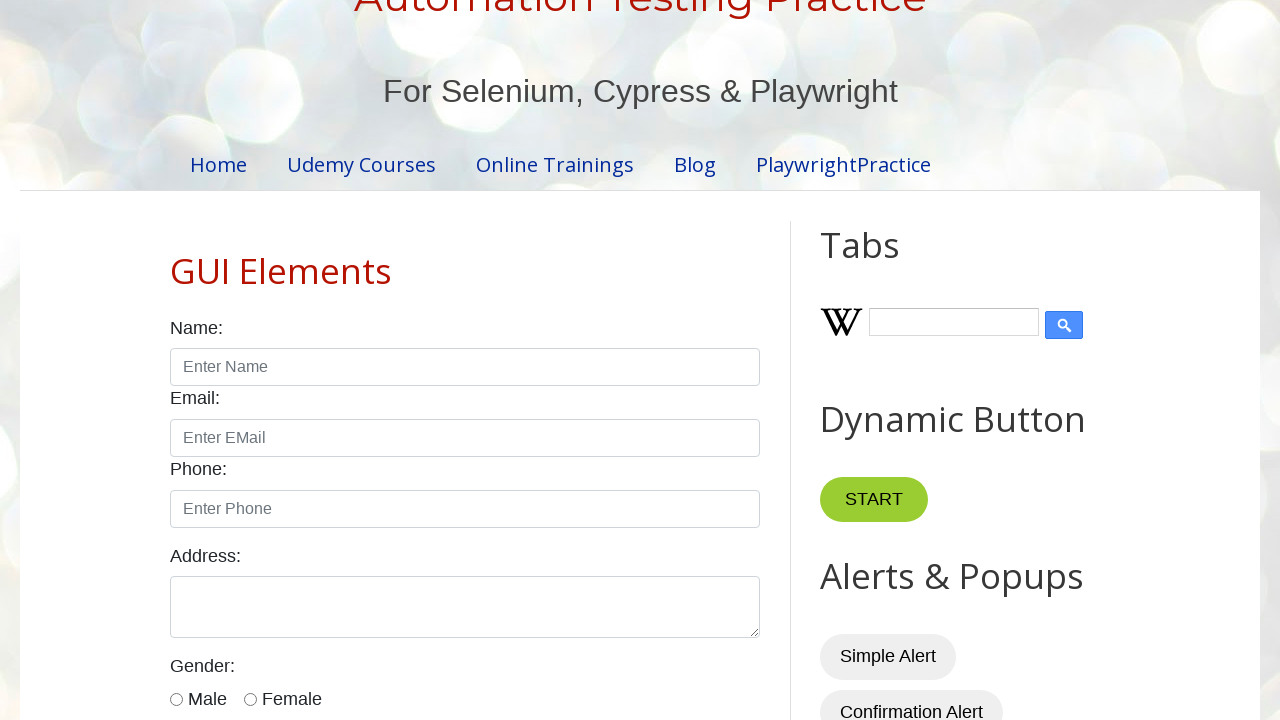

Scrolled to country dropdown element
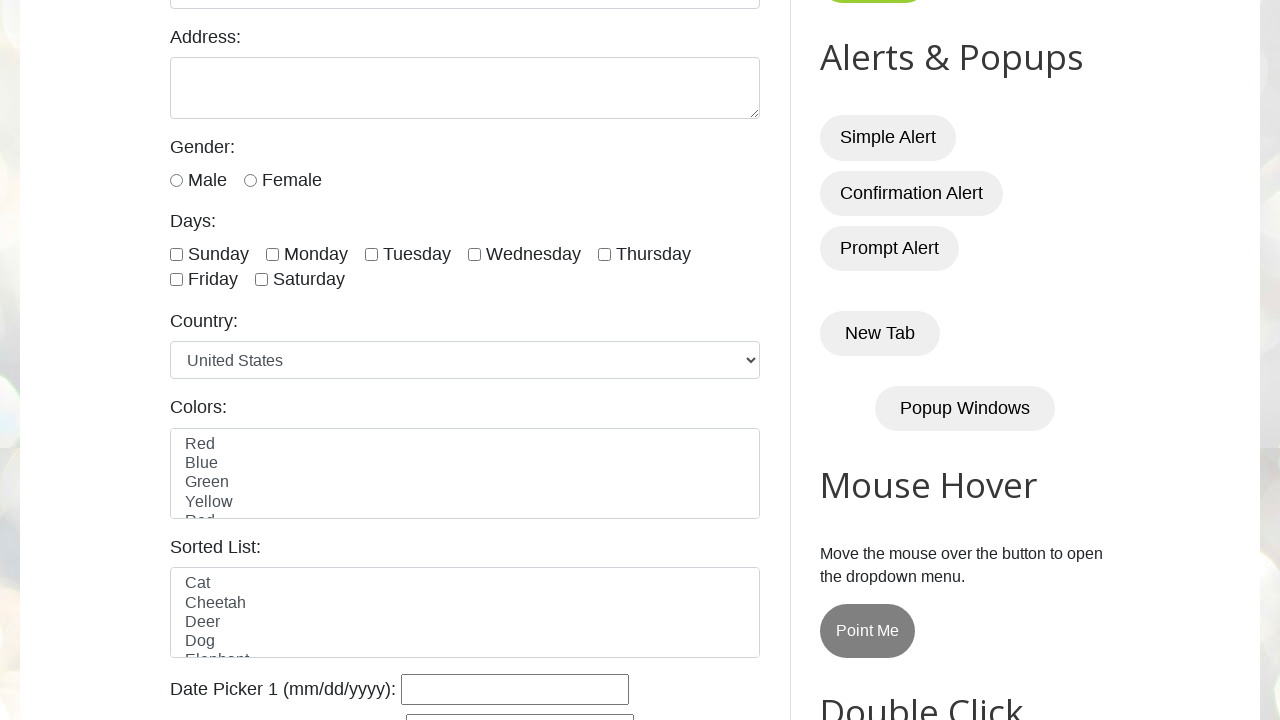

Selected 'Canada' from country dropdown on select#country
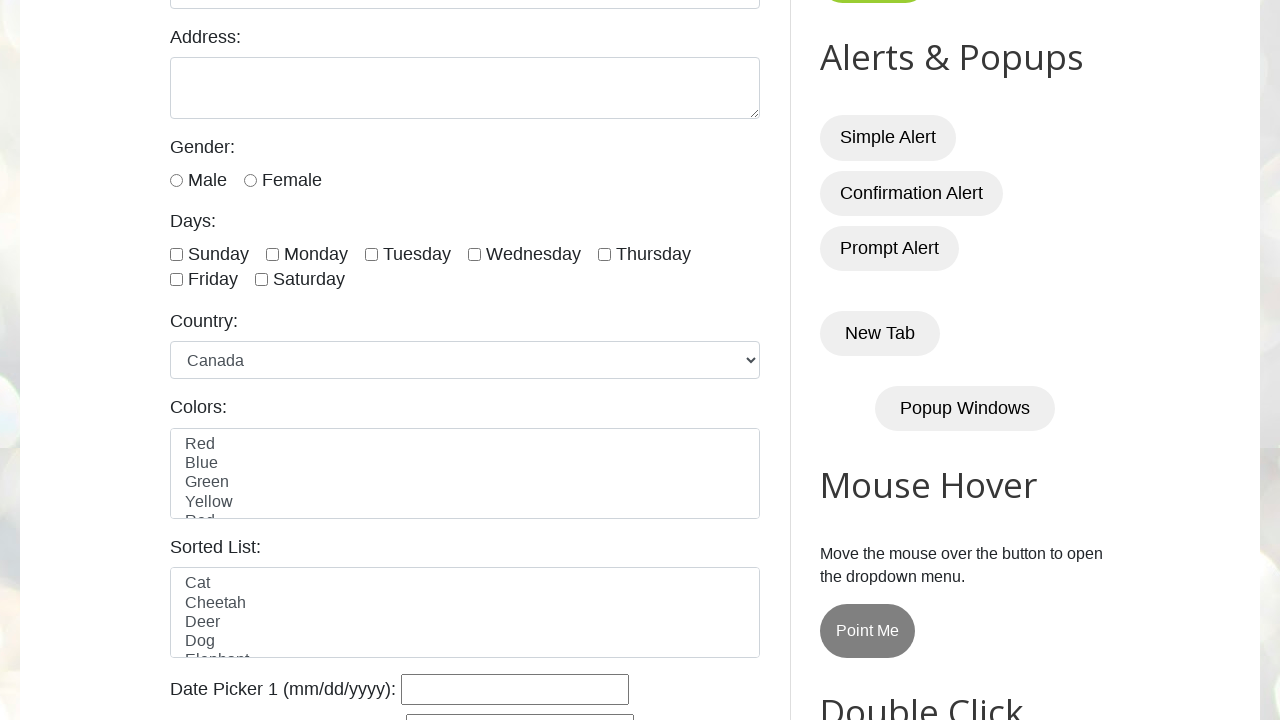

Scrolled to bottom of page
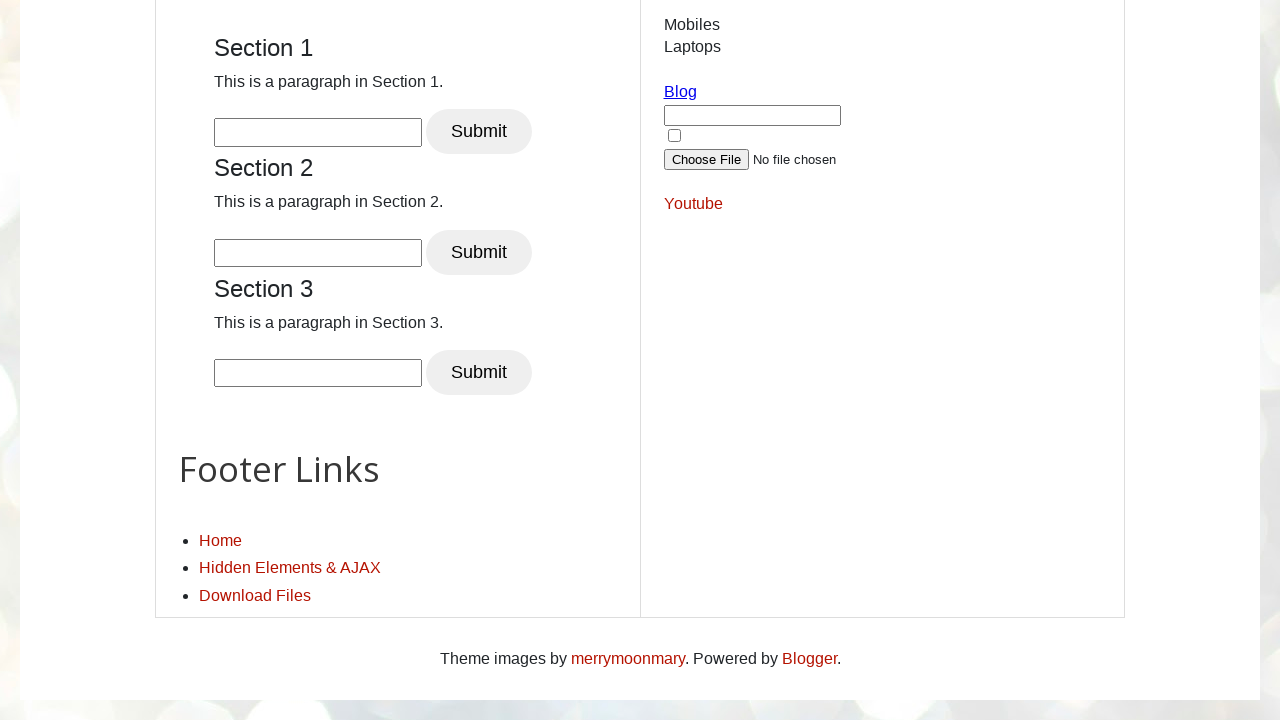

Scrolled back to country dropdown element
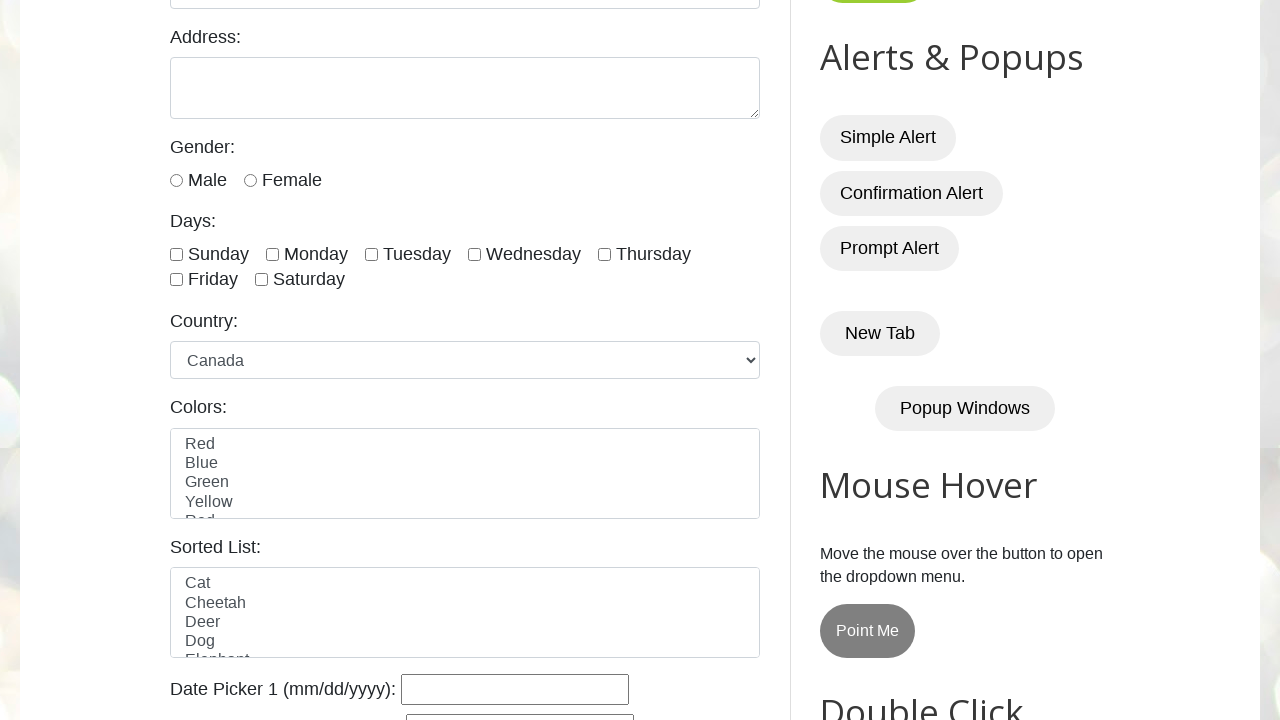

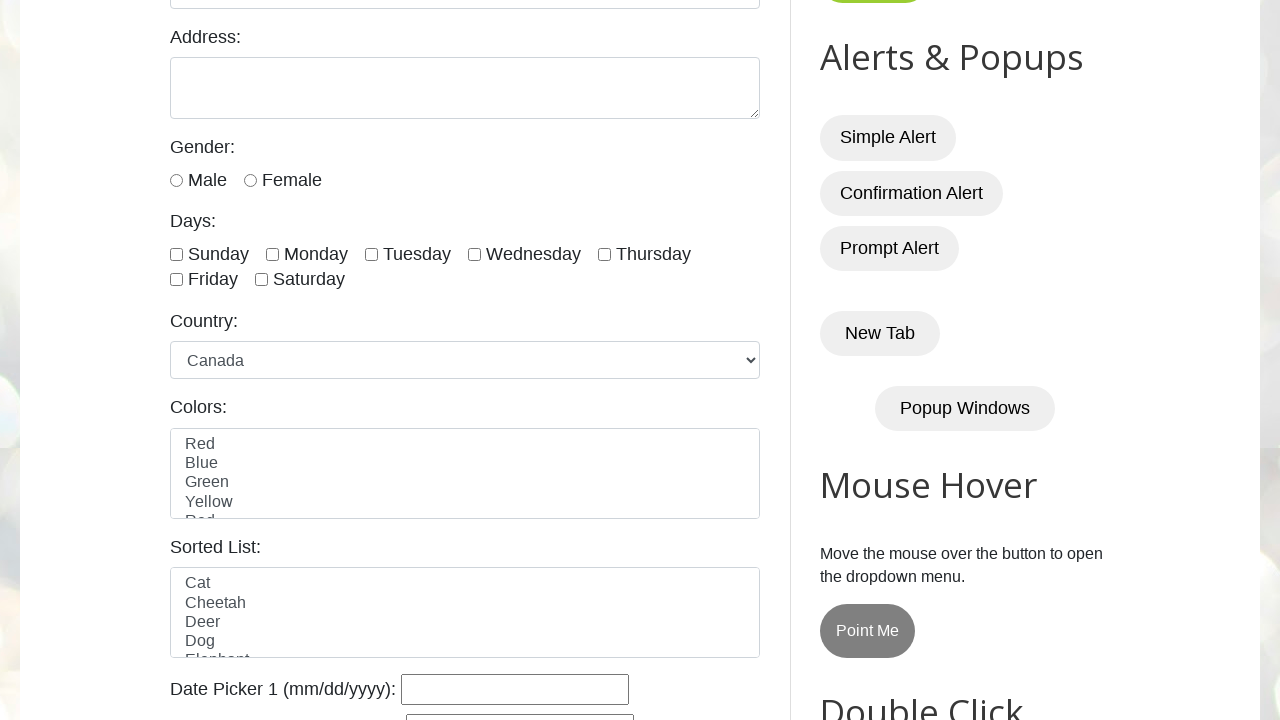